Navigates to the OrangeHRM demo login page and verifies the page loads by checking the title is available.

Starting URL: https://opensource-demo.orangehrmlive.com/web/index.php/auth/login

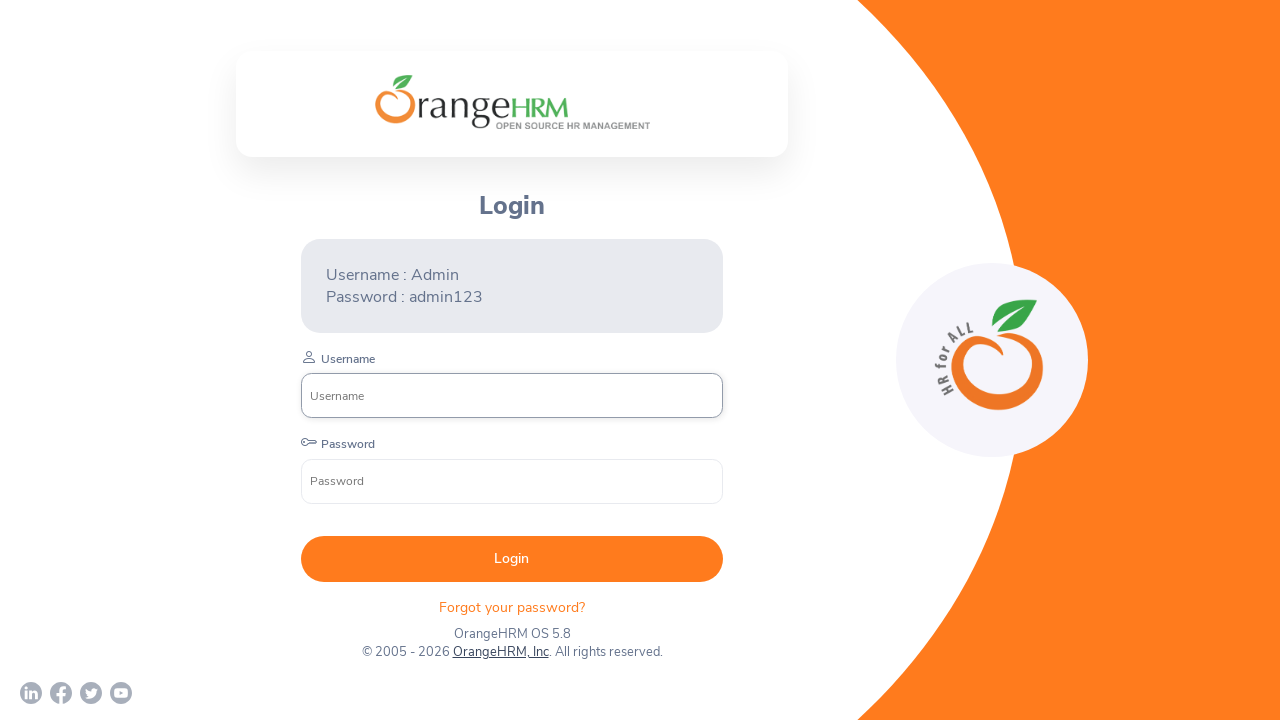

Waited for page to reach domcontentloaded state
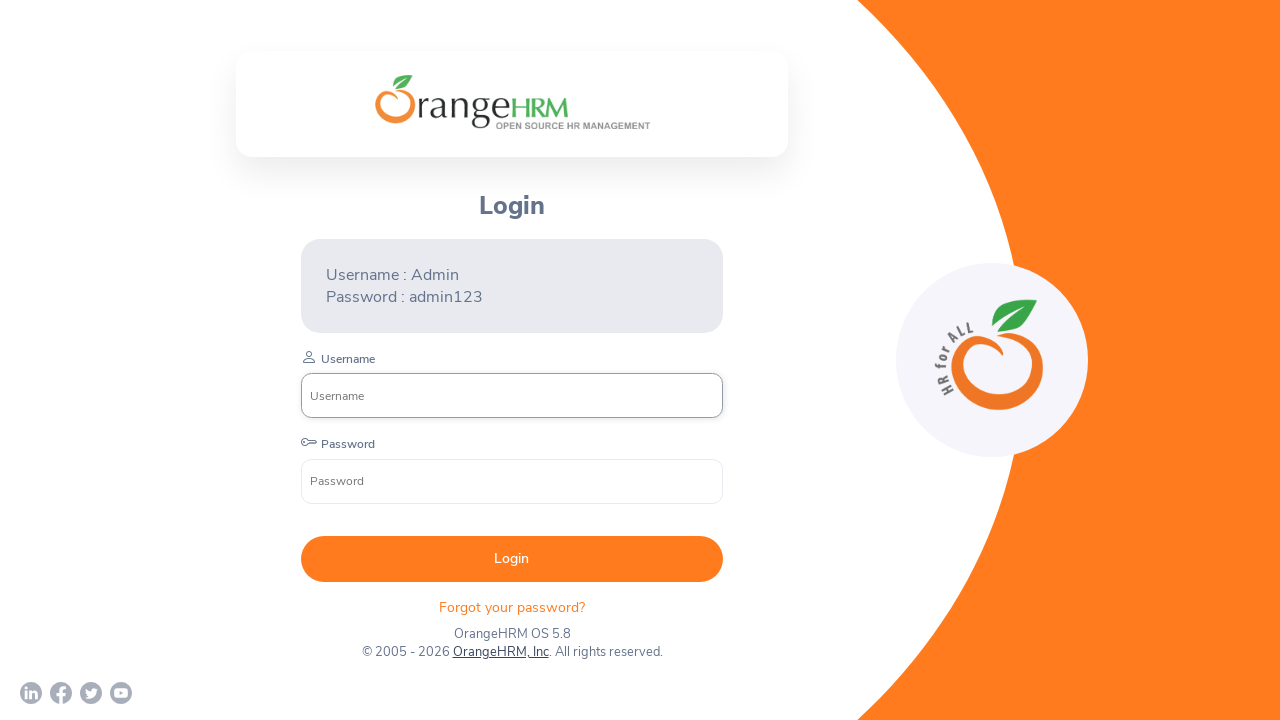

Retrieved page title
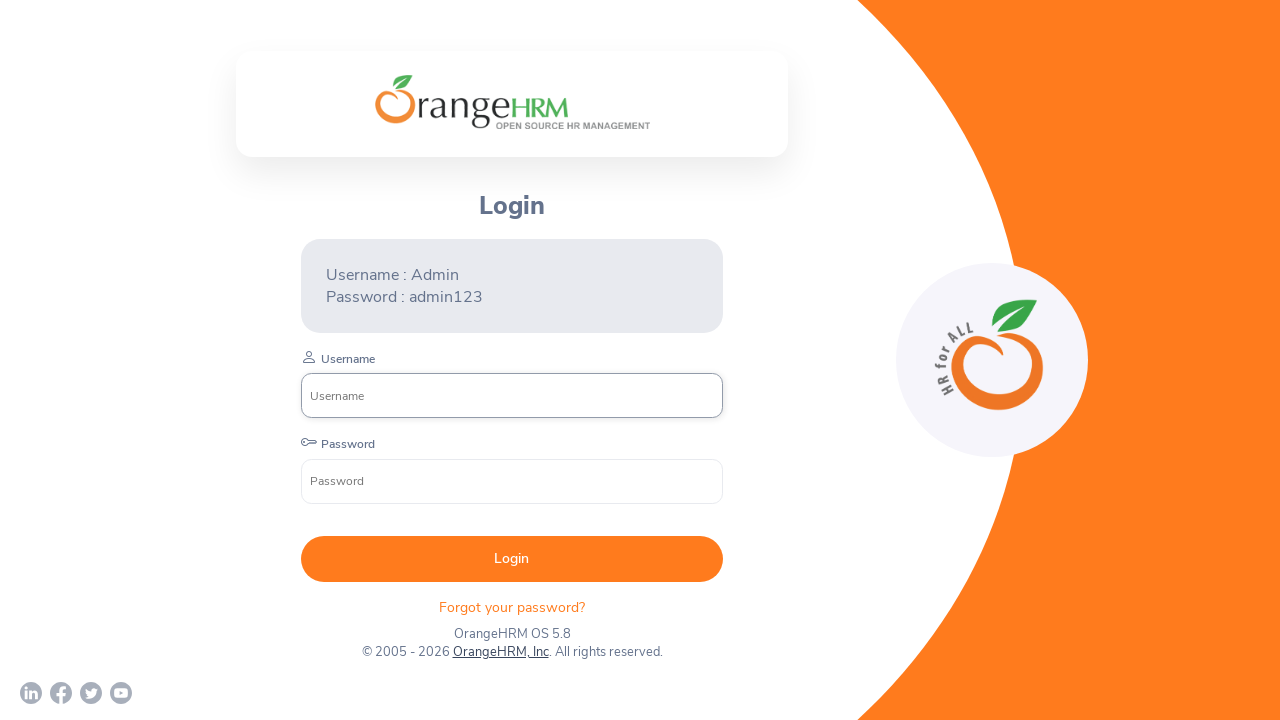

Verified page title is not empty
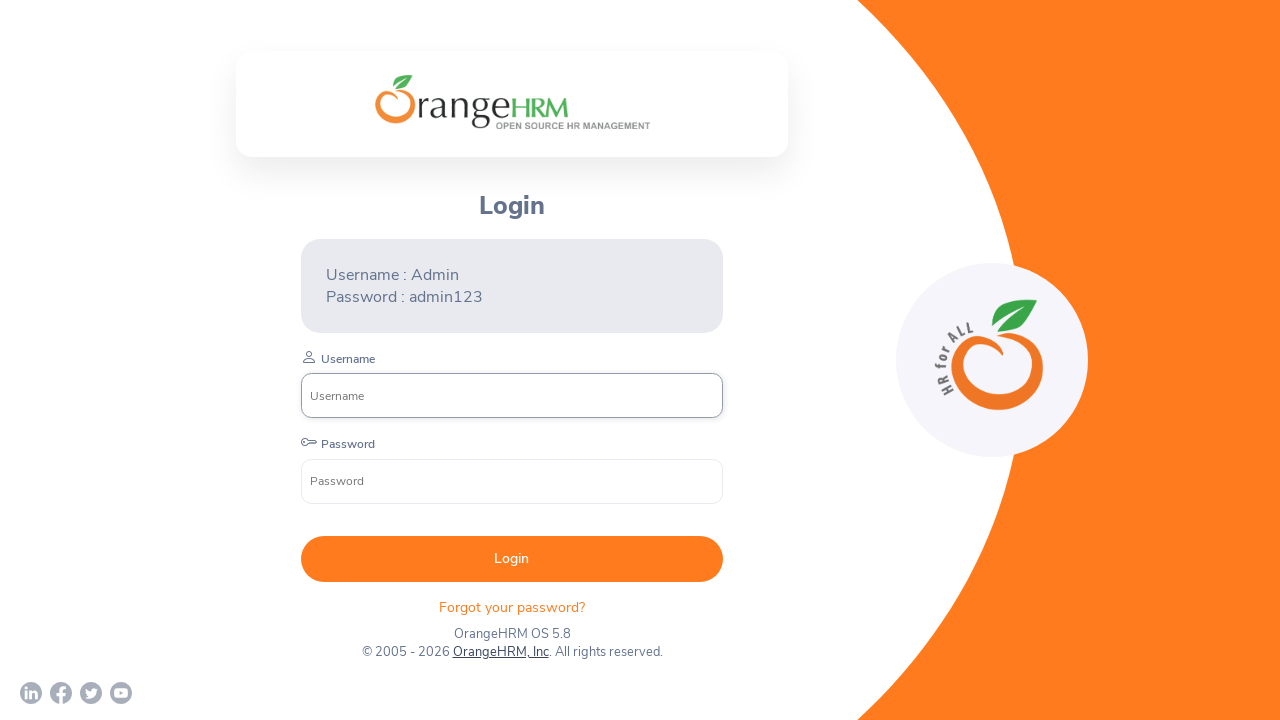

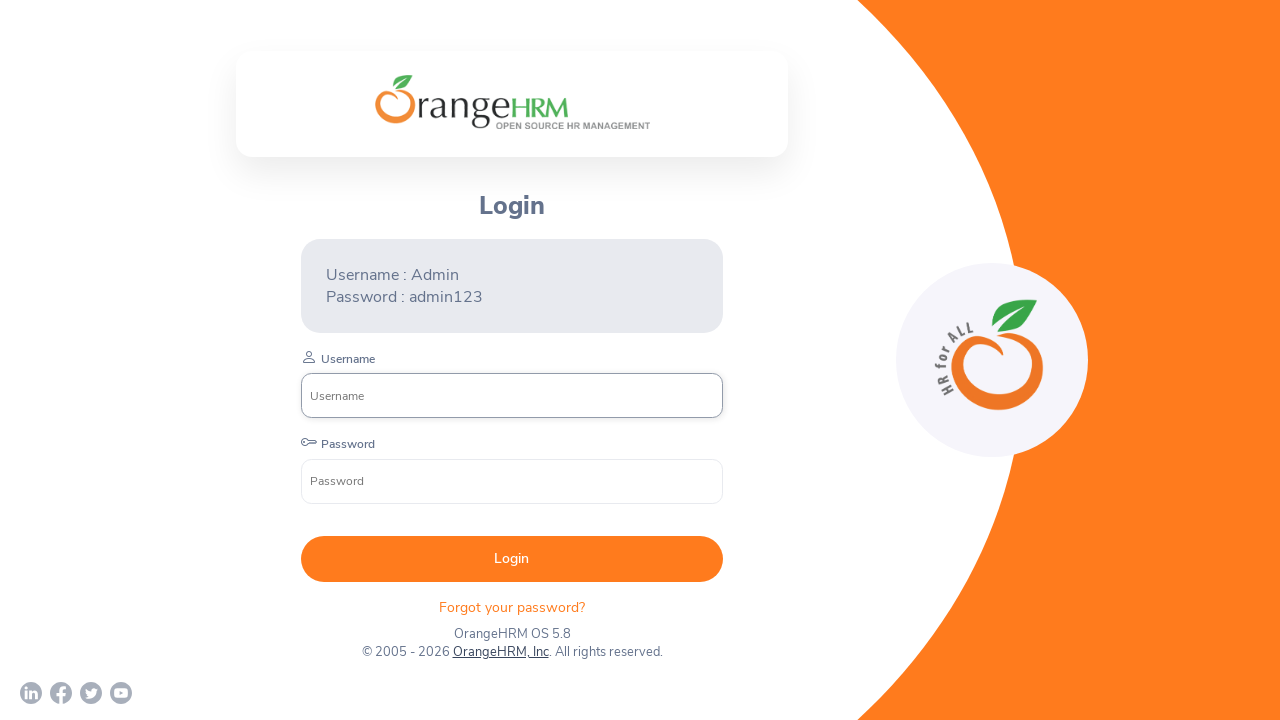